Tests handling of different JavaScript alert types - simple alert, confirmation dialog, and prompt dialog by accepting, dismissing, and entering text

Starting URL: https://syntaxprojects.com/javascript-alert-box-demo.php

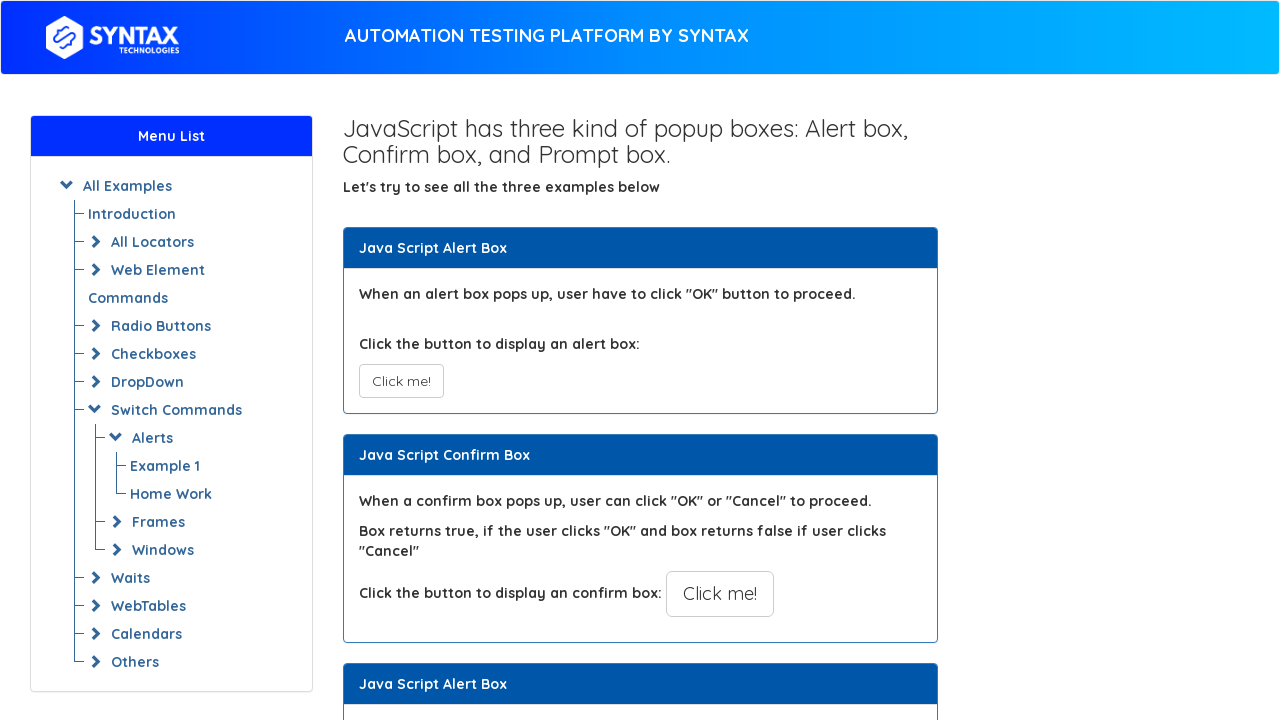

Clicked button to trigger simple alert at (401, 381) on xpath=//button[@onclick='myAlertFunction()']
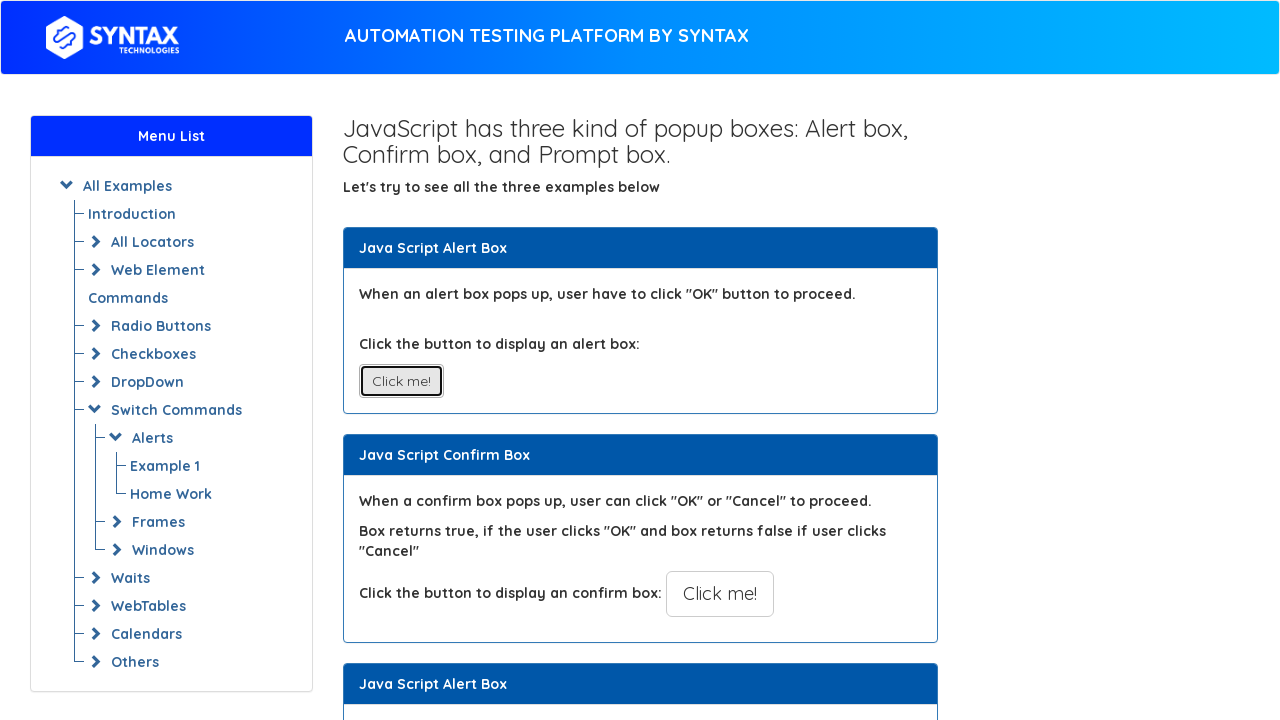

Set up handler to accept simple alert
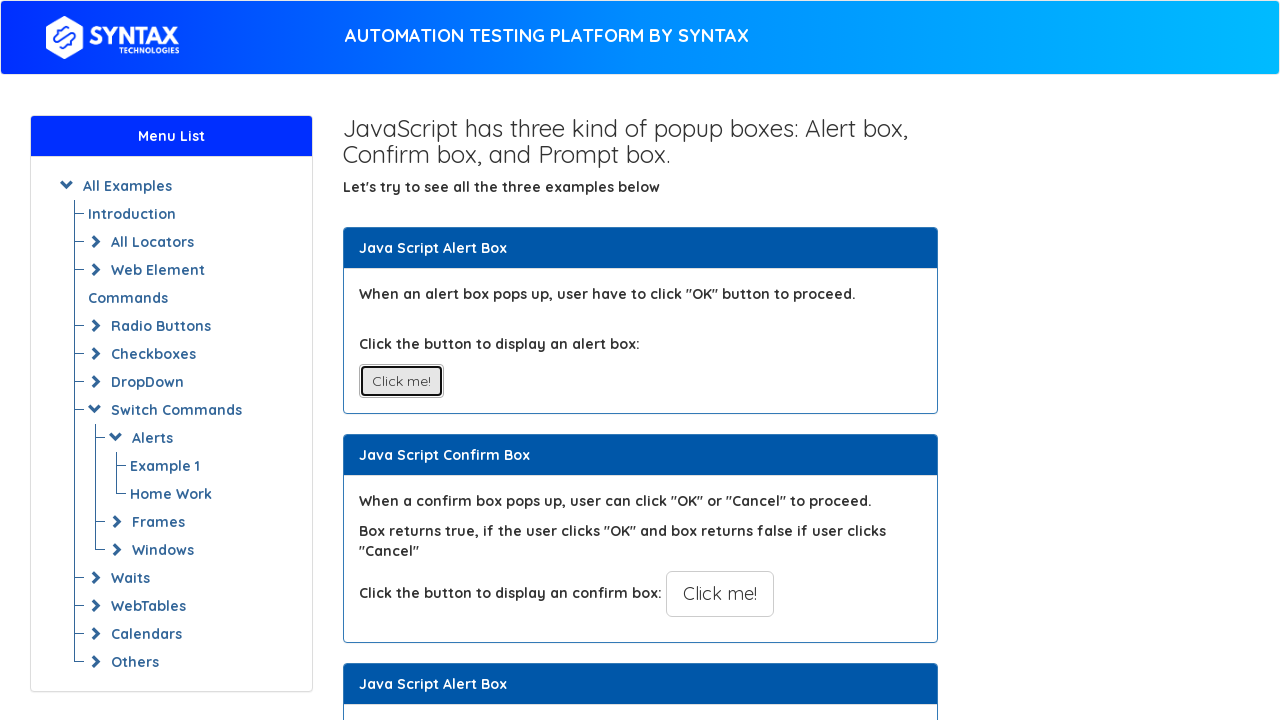

Clicked button to trigger confirmation dialog at (720, 594) on xpath=//button[@onclick='myConfirmFunction()']
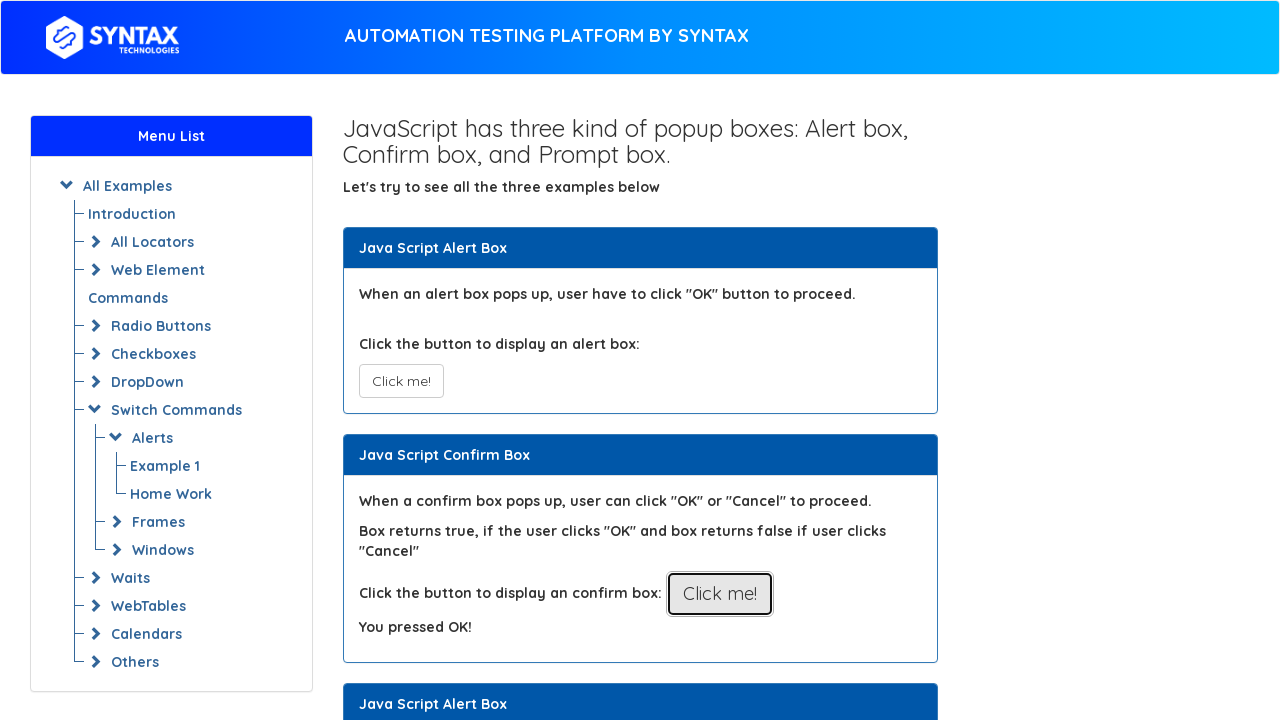

Set up handler to dismiss confirmation dialog
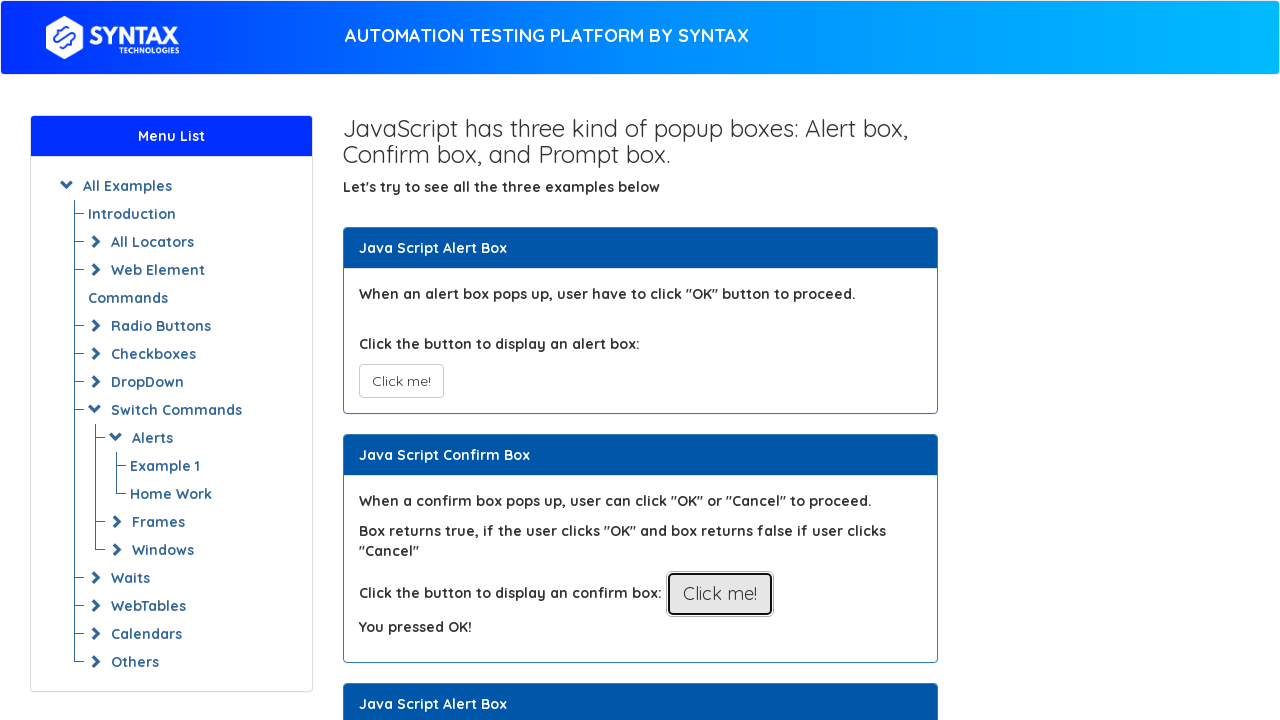

Clicked button to trigger prompt dialog at (714, 360) on xpath=//button[@onclick='myPromptFunction()']
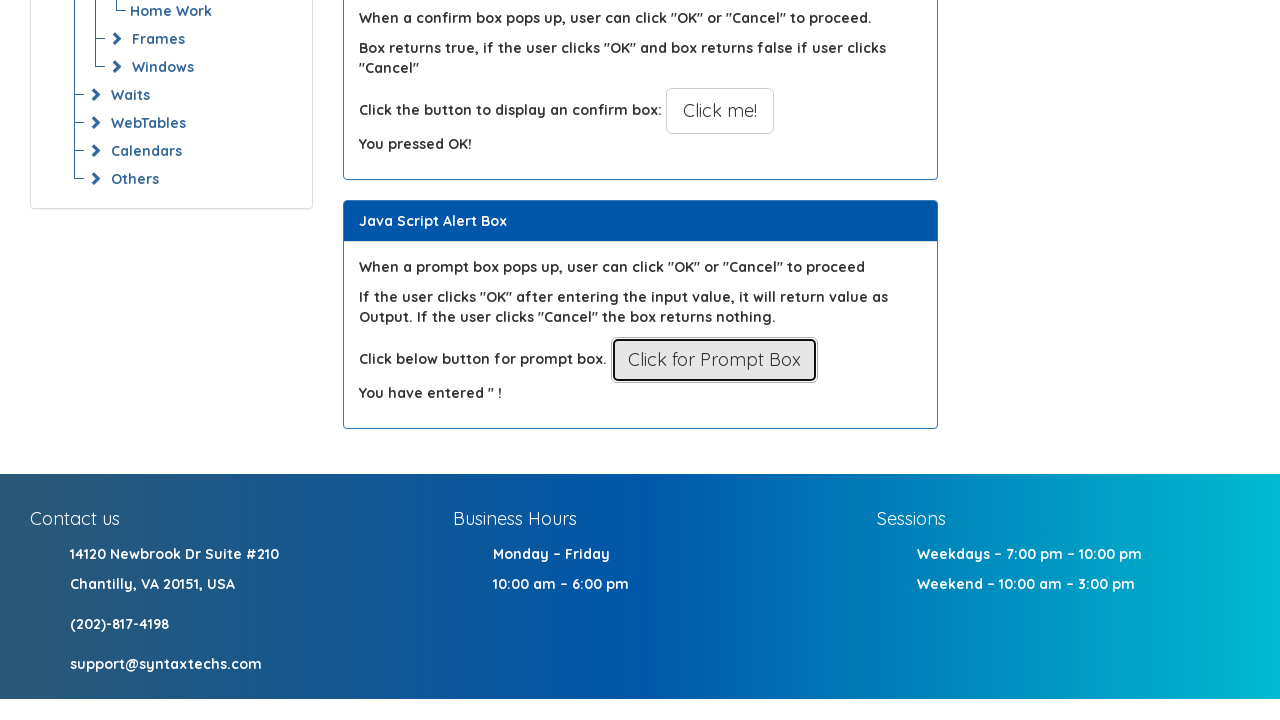

Set up handler to accept prompt dialog and enter 'khan'
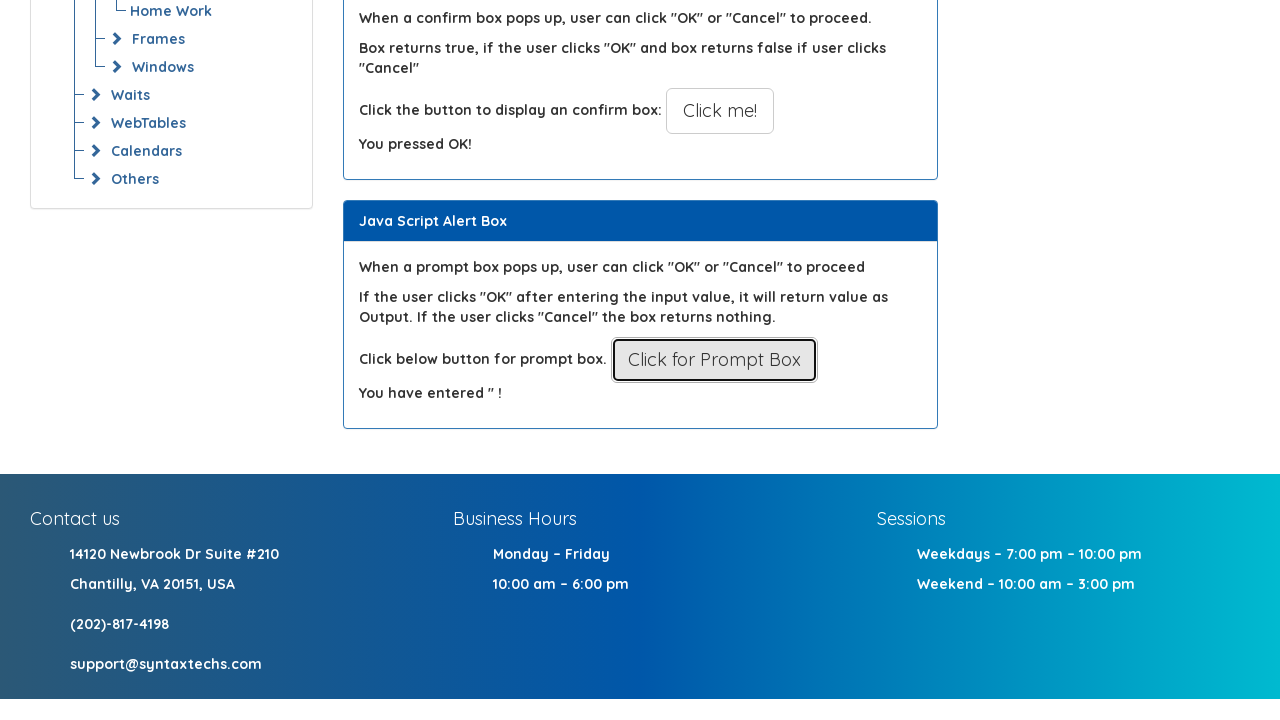

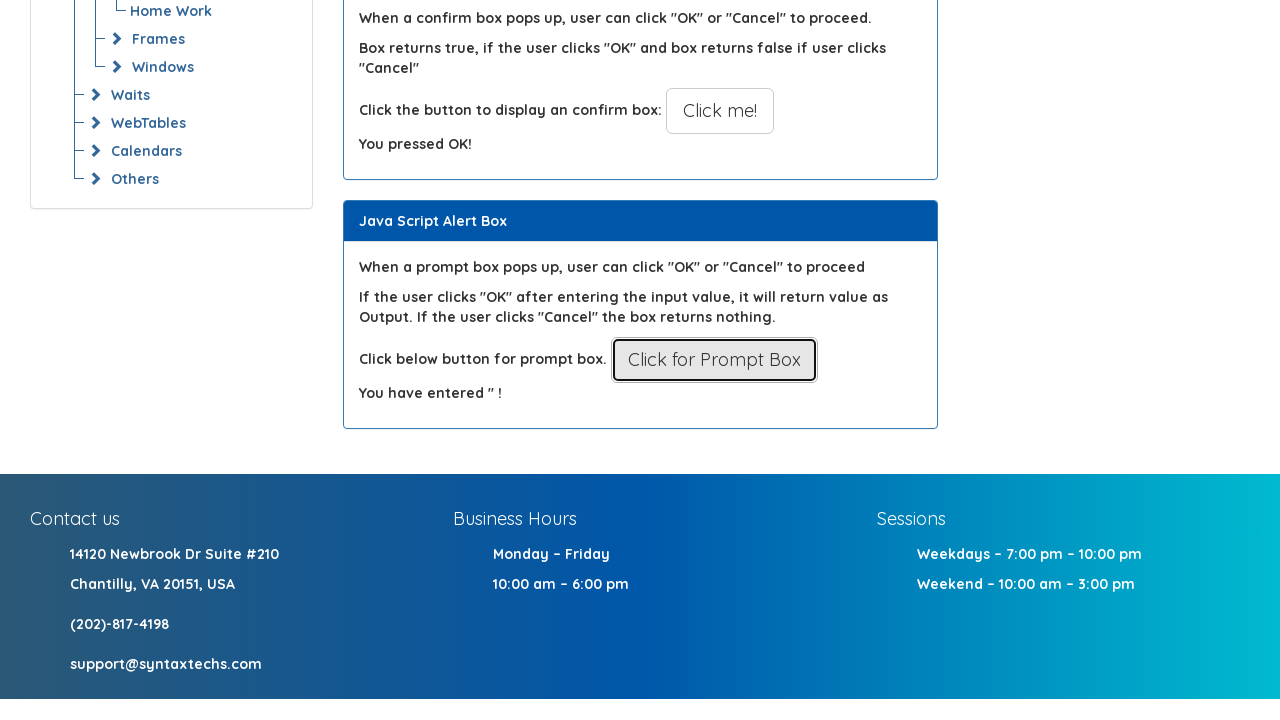